Tests navigation from the top page to the login page by clicking the login link

Starting URL: https://www.securite.jp/

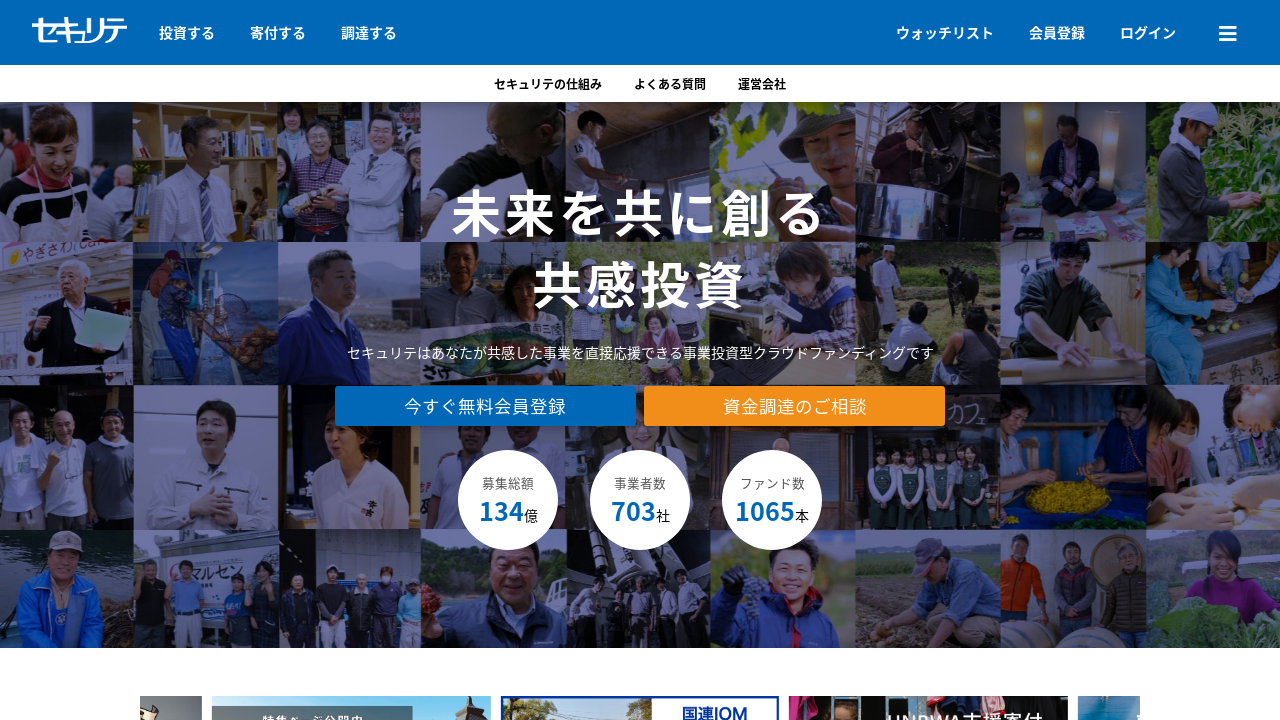

Clicked the login link on top page at (1148, 32) on text=ログイン
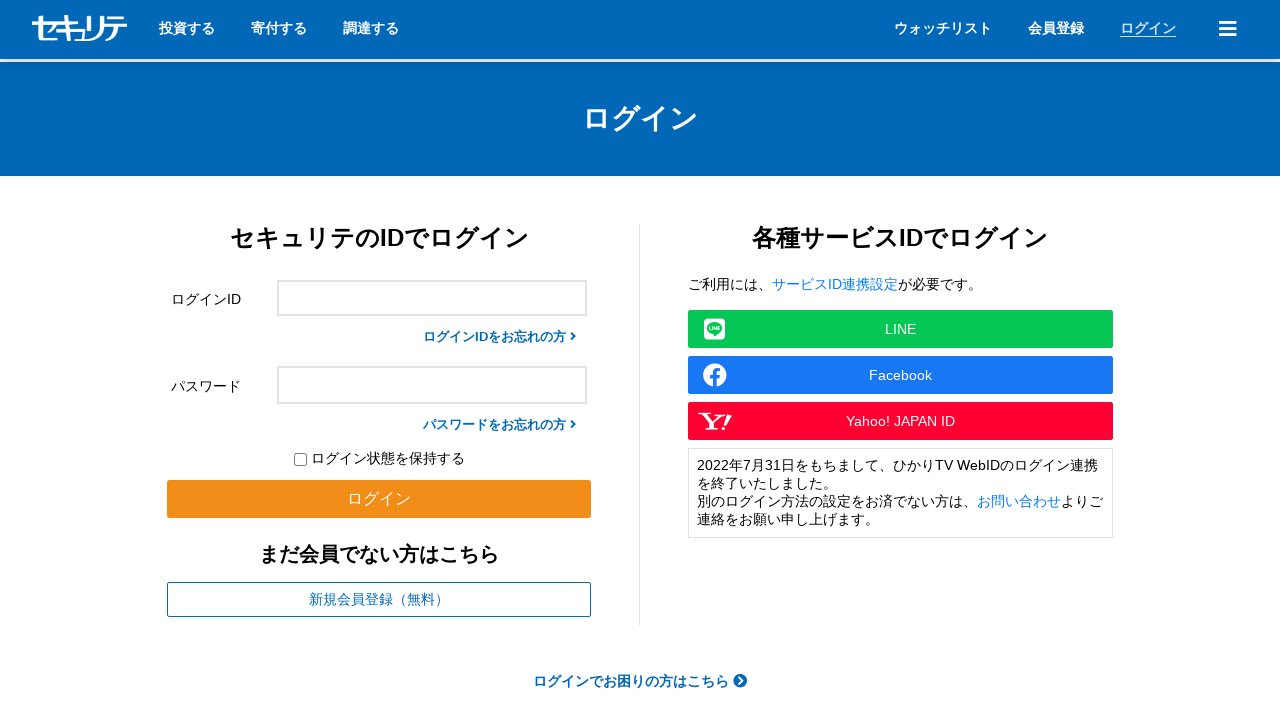

Login page loaded and title contains 'ログイン'
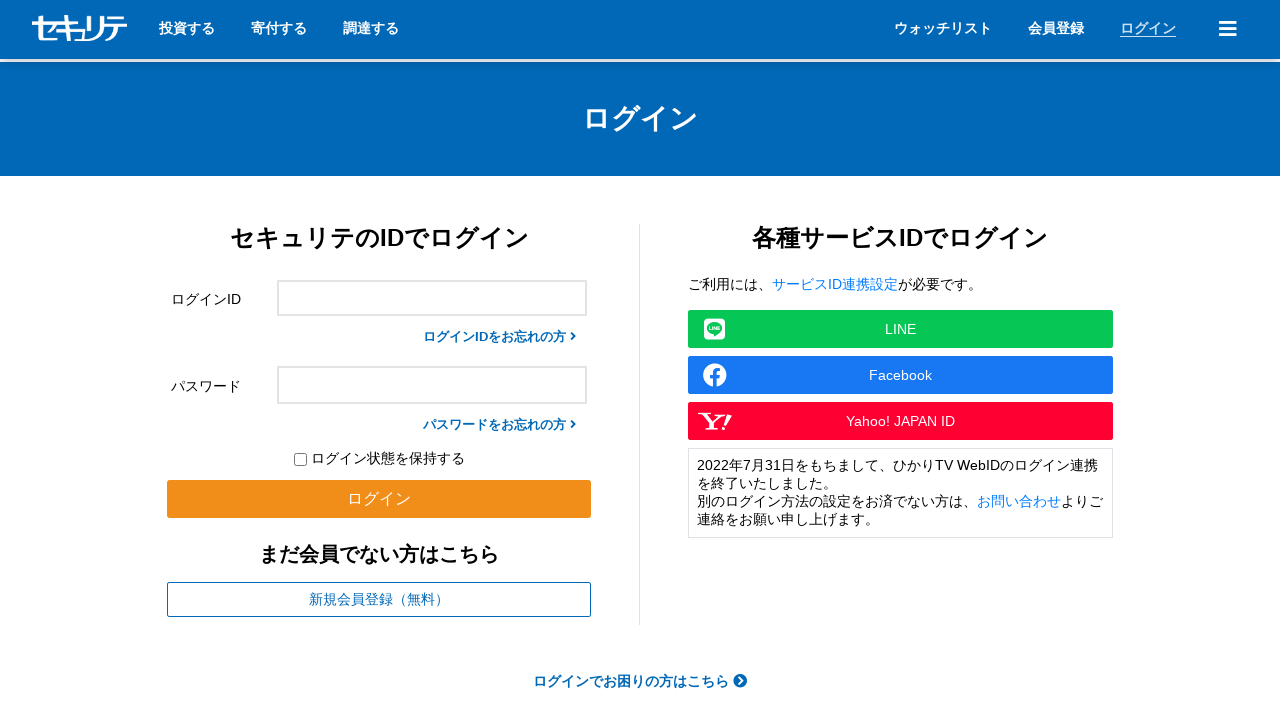

Retrieved page title
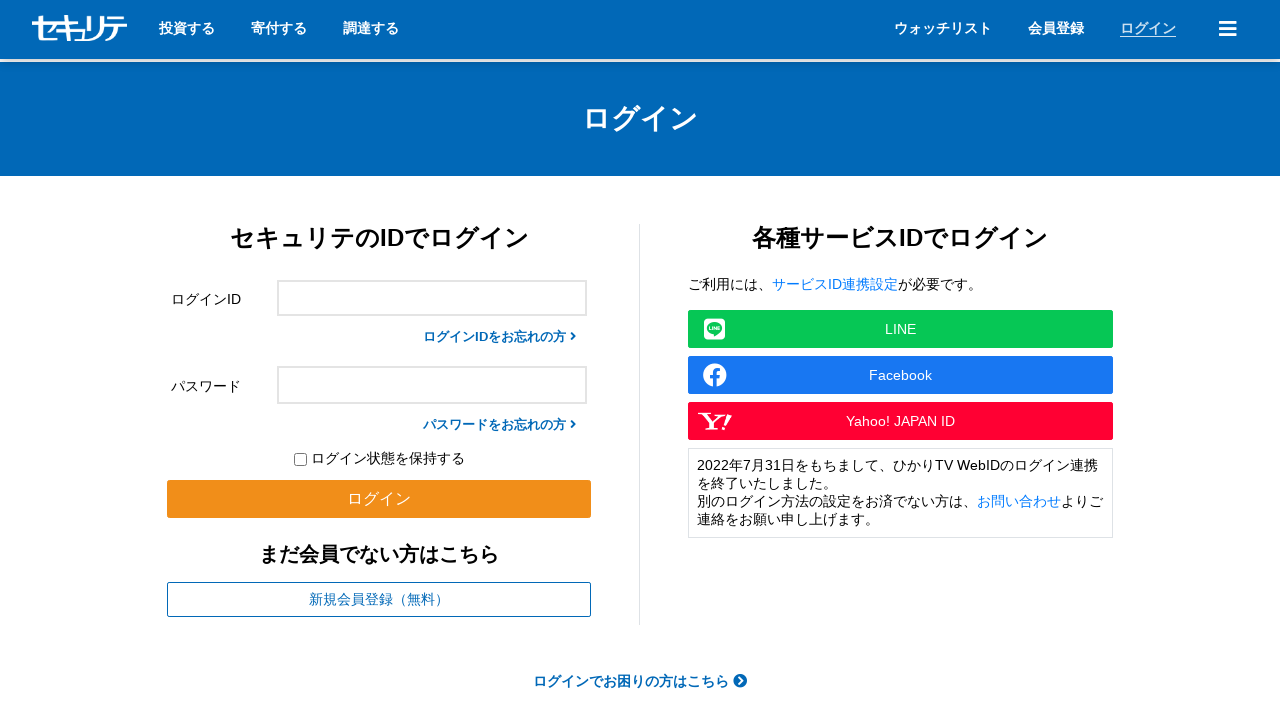

Verified login page title is 'ログイン｜セキュリテ'
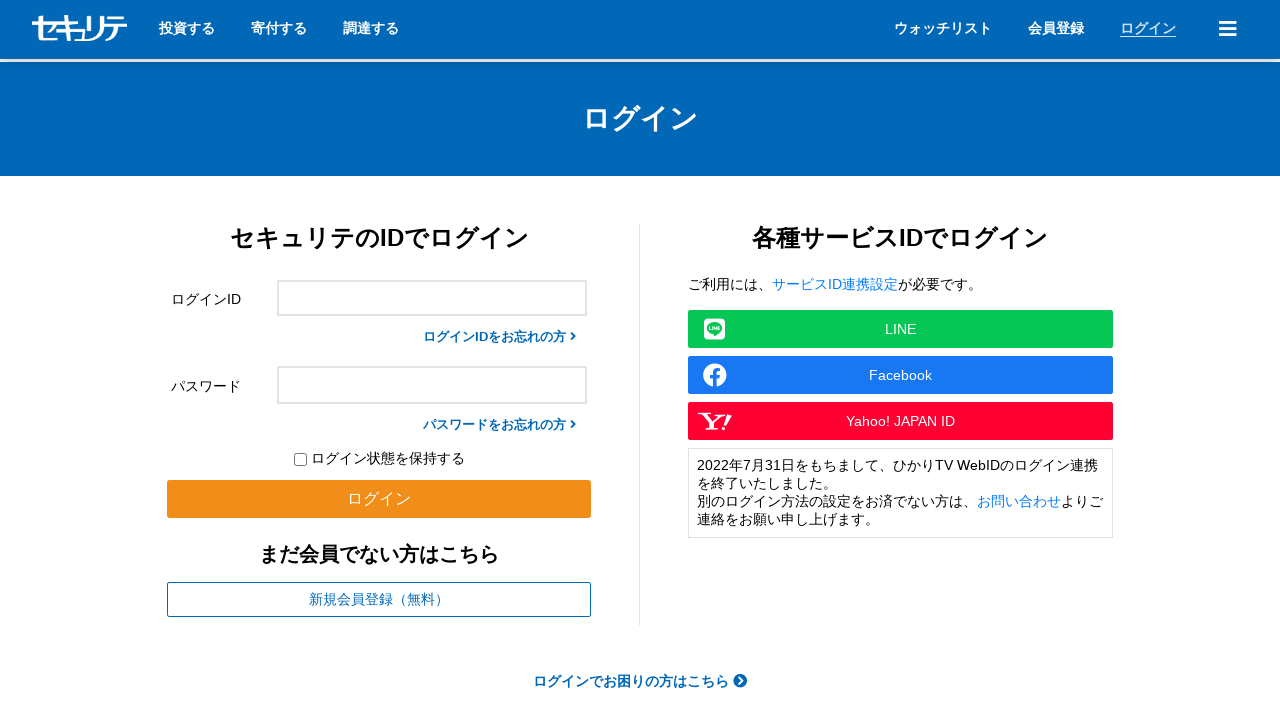

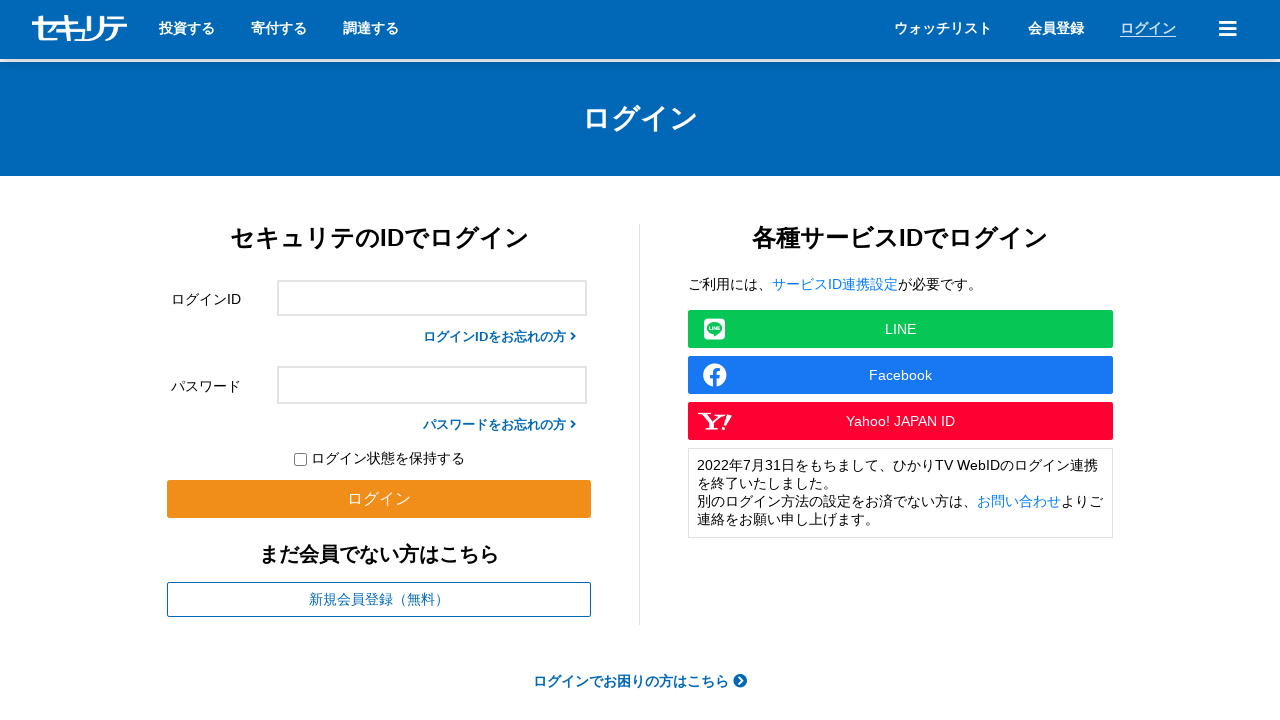